Tests that the Clear completed button displays correct text when there are completed items.

Starting URL: https://demo.playwright.dev/todomvc

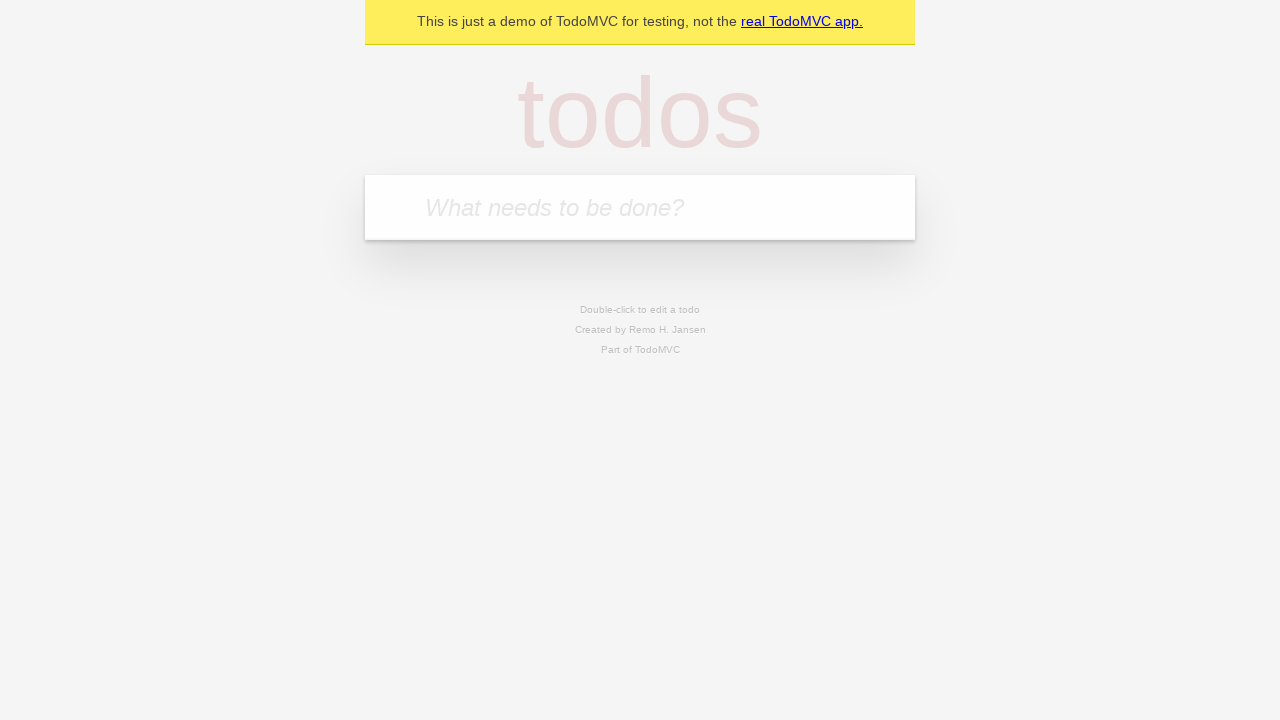

Filled new-todo input with 'buy some cheese' on .new-todo
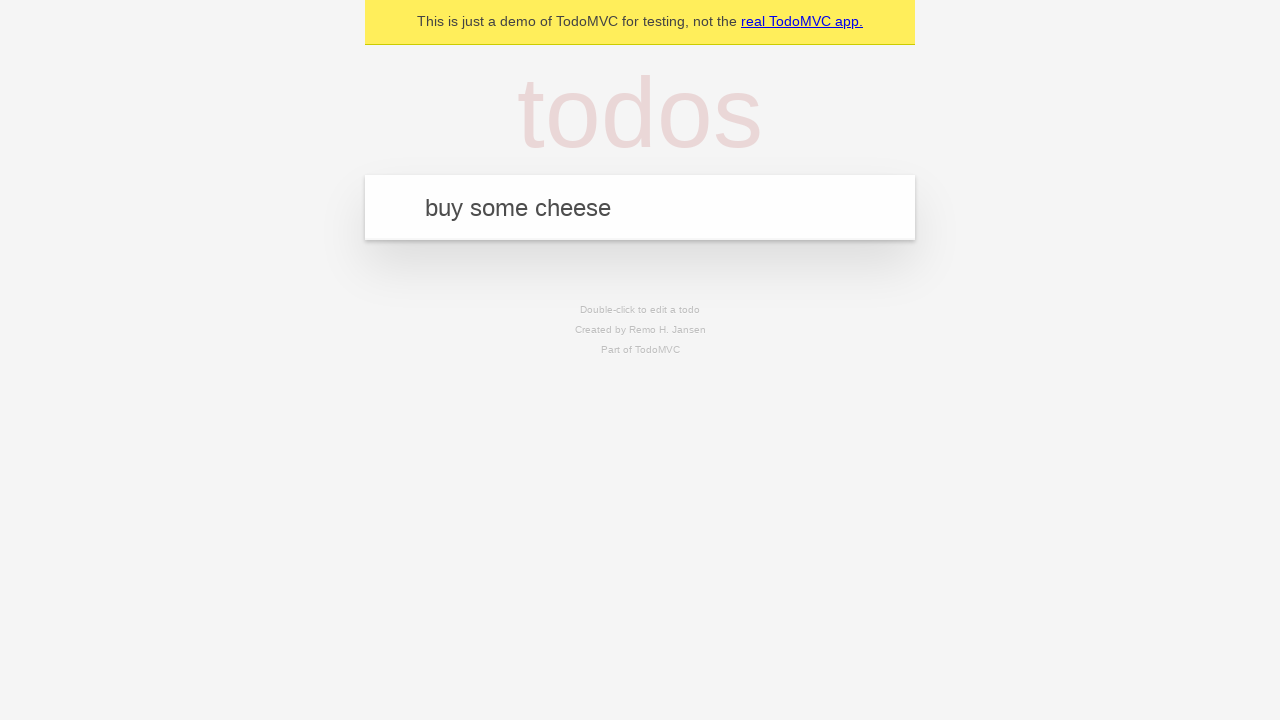

Pressed Enter to create first todo on .new-todo
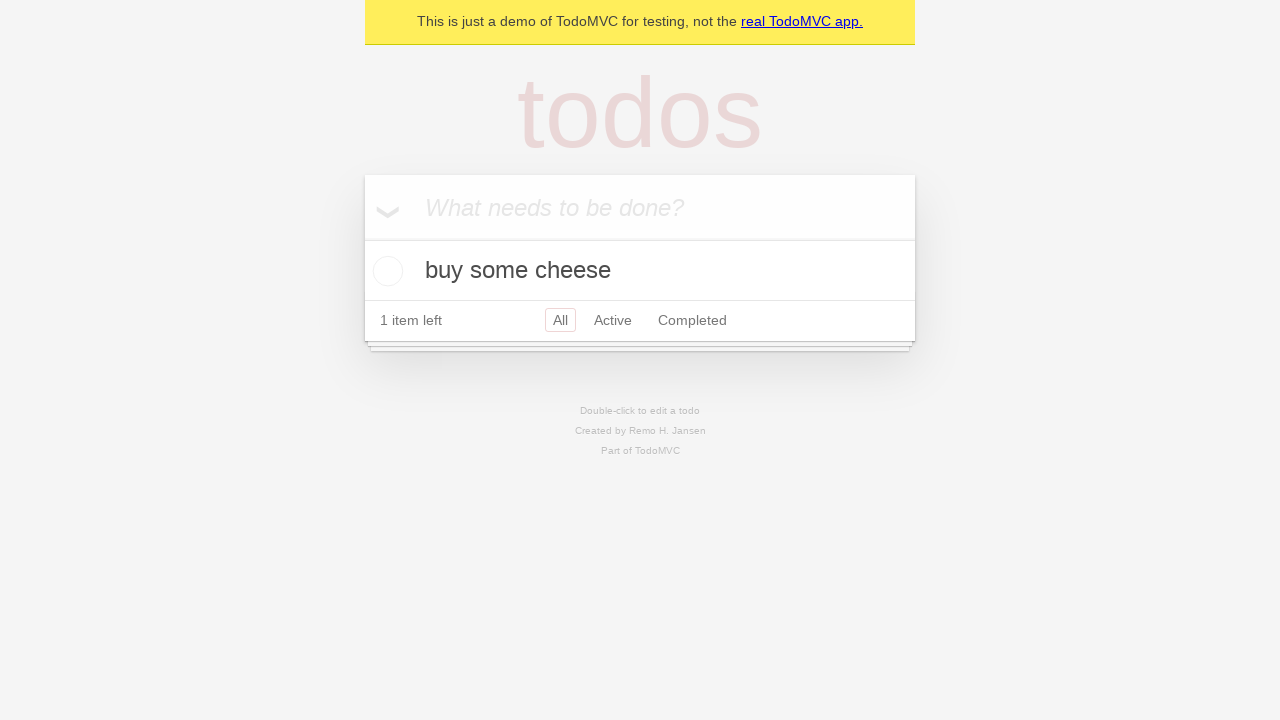

Filled new-todo input with 'feed the cat' on .new-todo
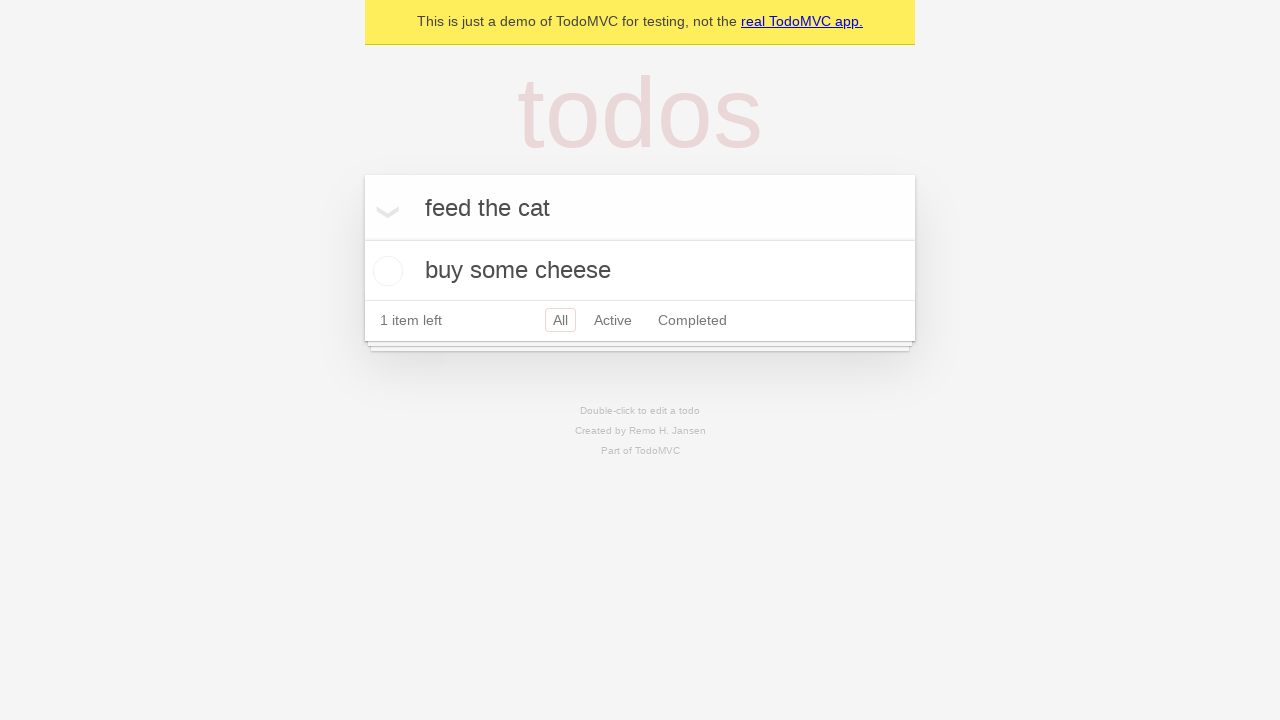

Pressed Enter to create second todo on .new-todo
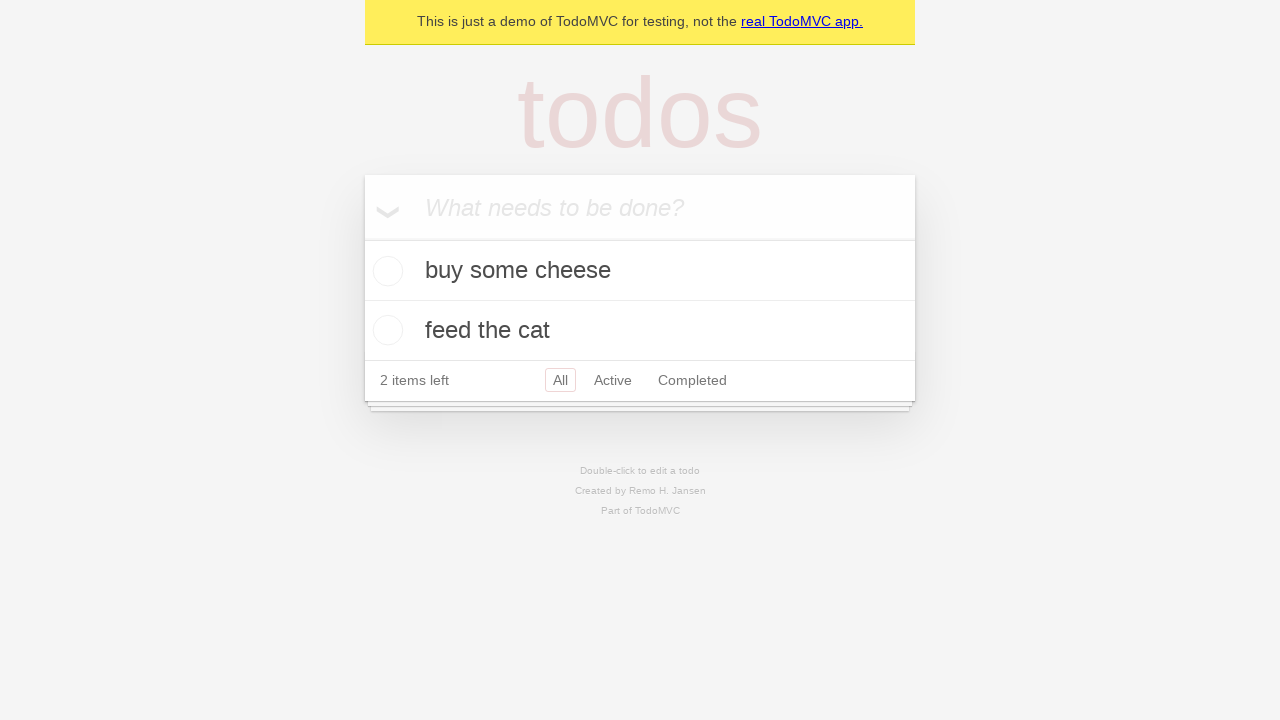

Filled new-todo input with 'book a doctors appointment' on .new-todo
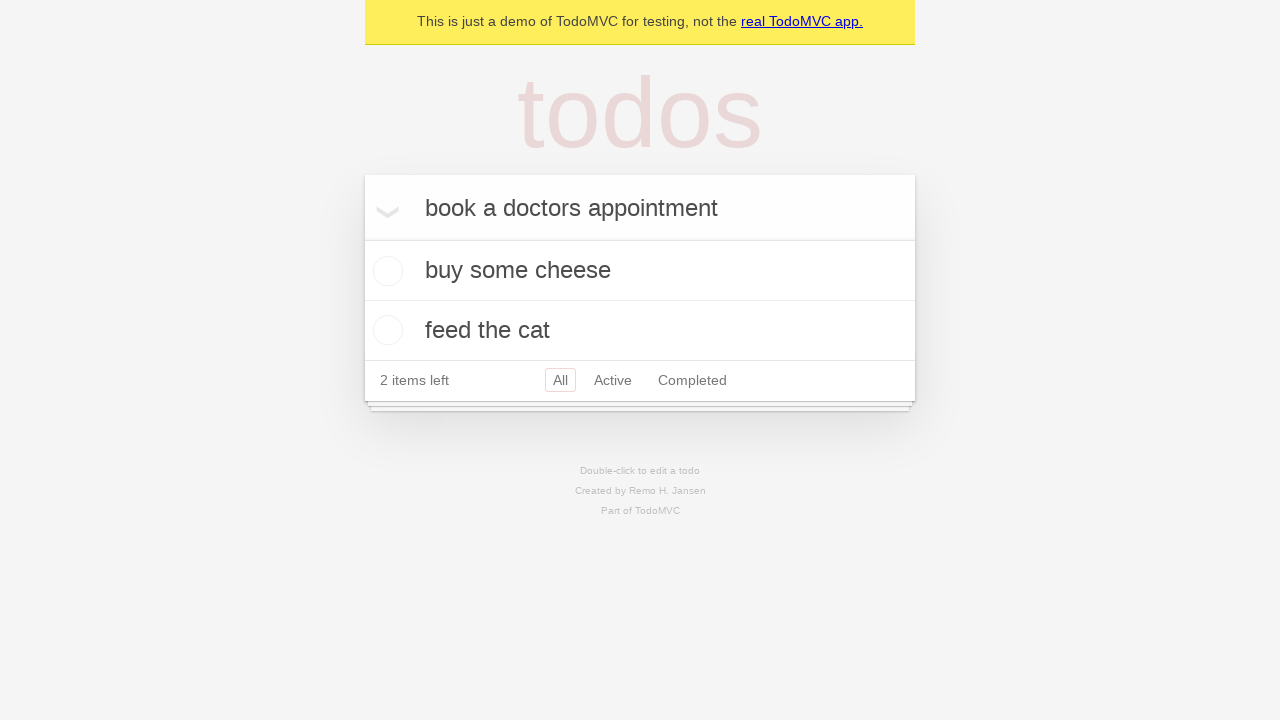

Pressed Enter to create third todo on .new-todo
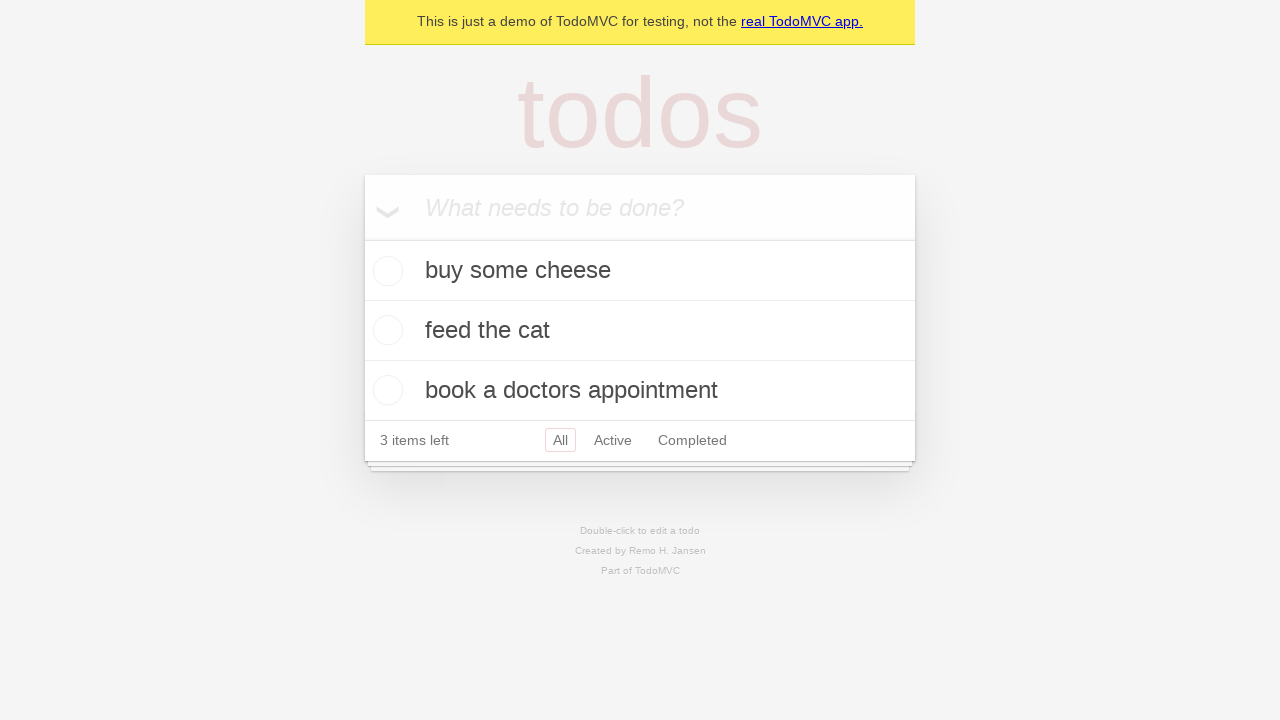

Waited for third todo item to appear in todo list
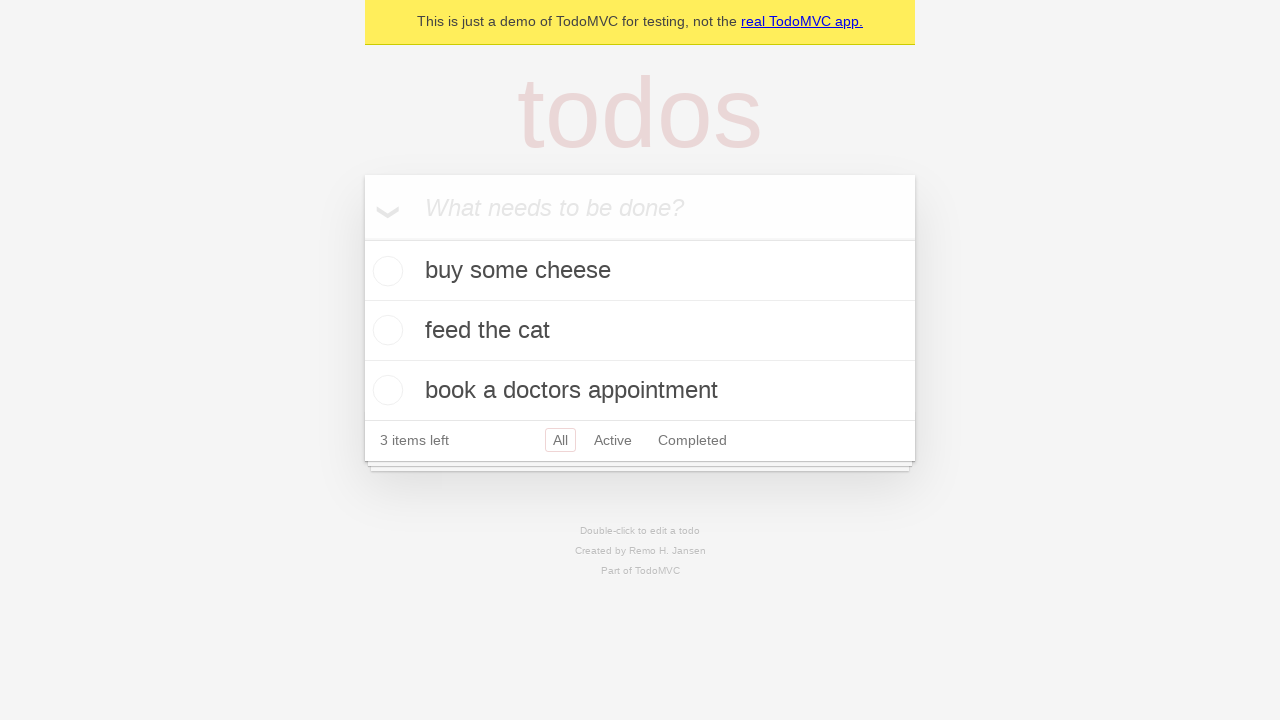

Checked the first todo item as completed at (385, 271) on .todo-list li .toggle >> nth=0
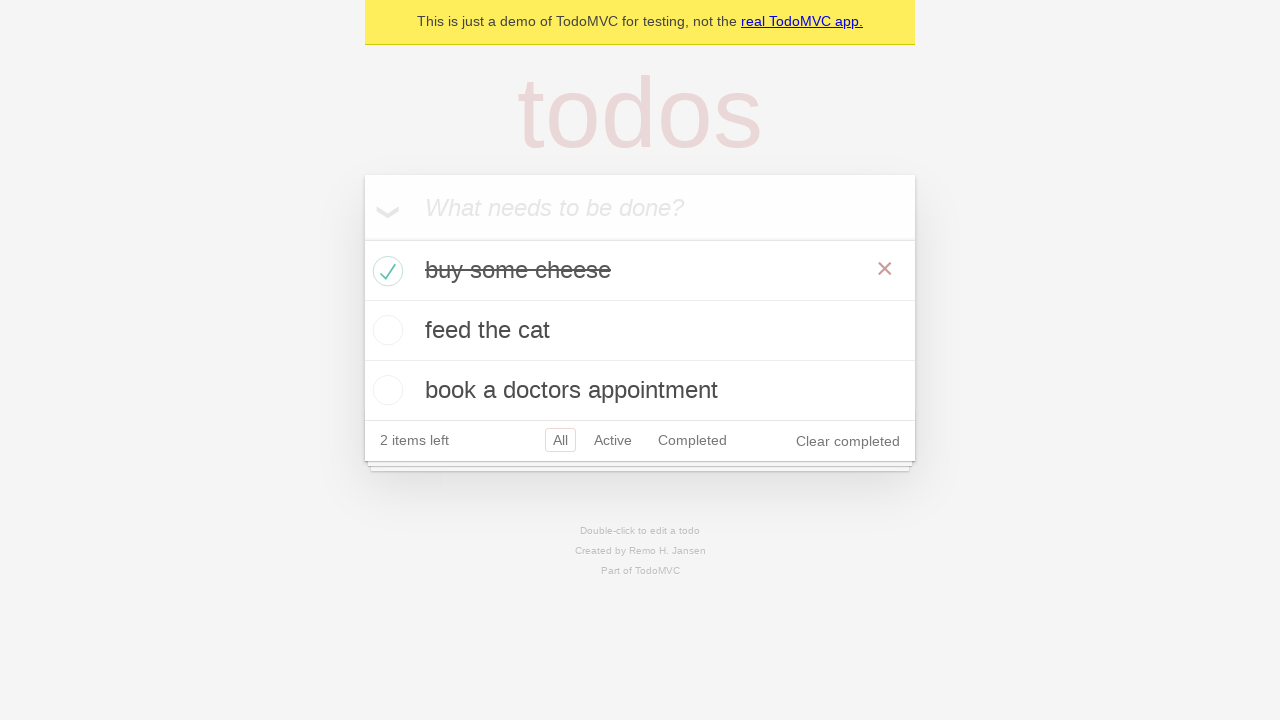

Waited for clear completed button to appear
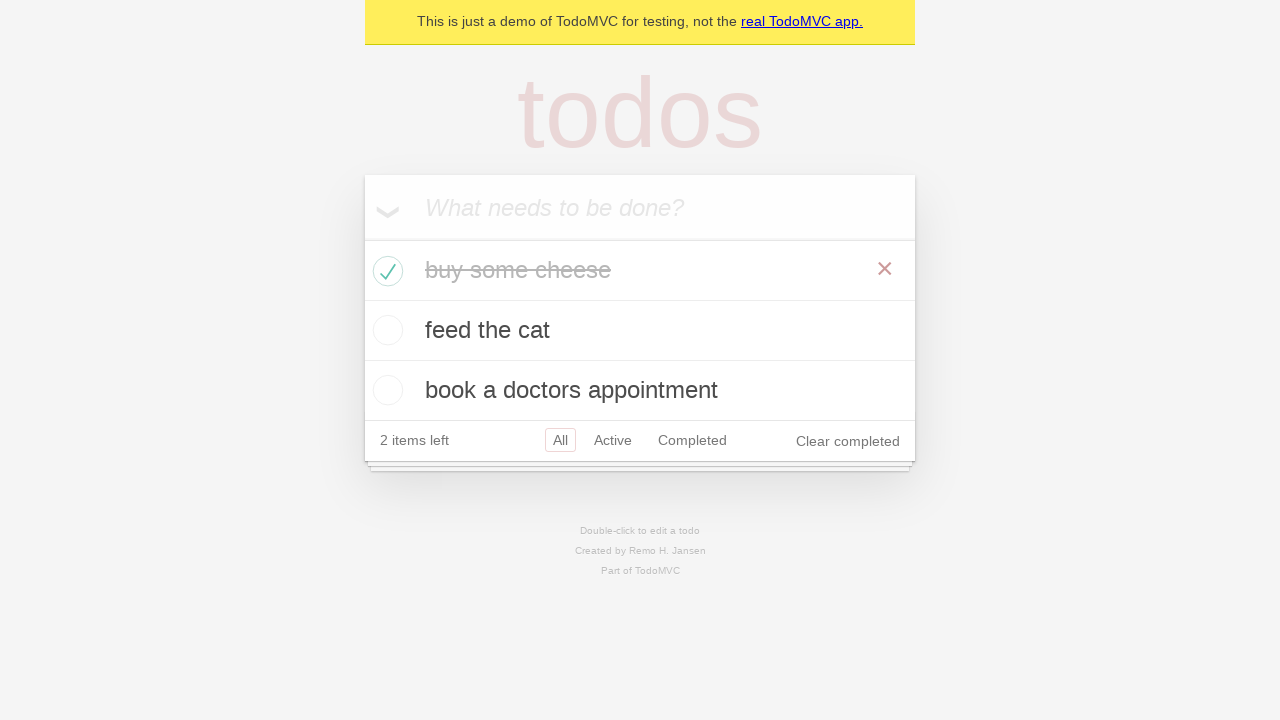

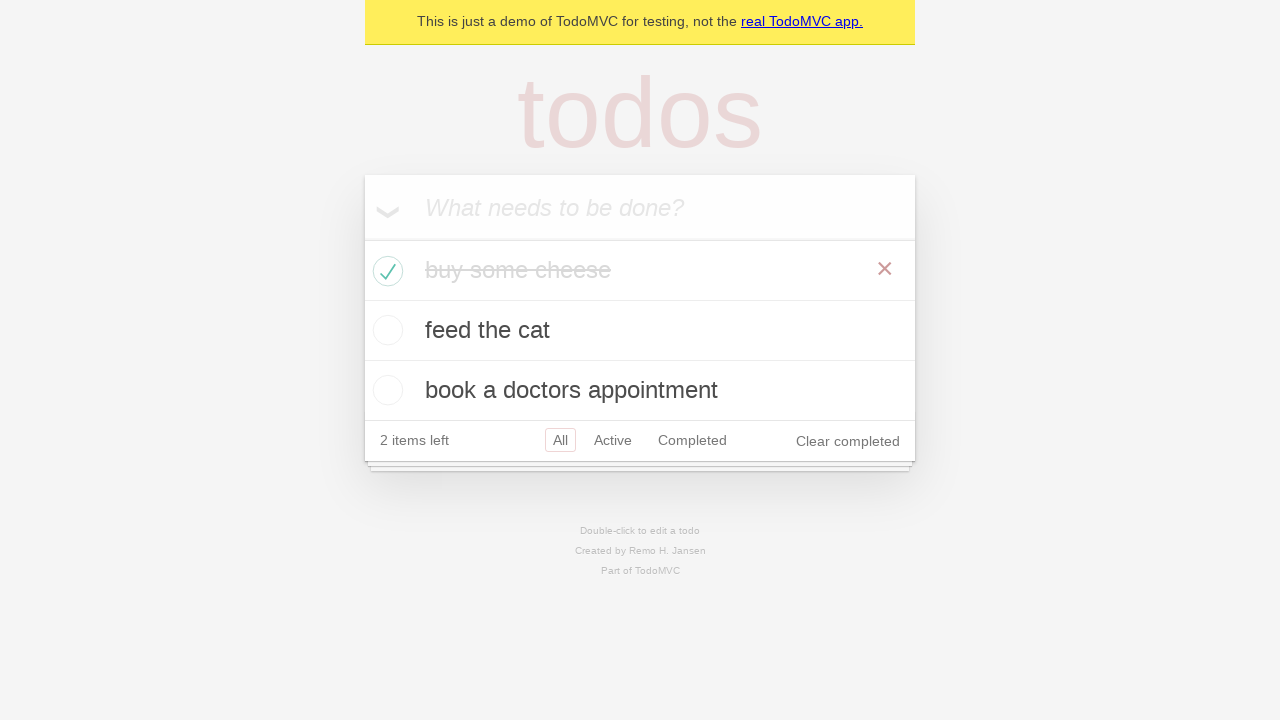